Tests multi-tab handling by opening a new tab, reading content, and switching back

Starting URL: https://demoqa.com/browser-windows

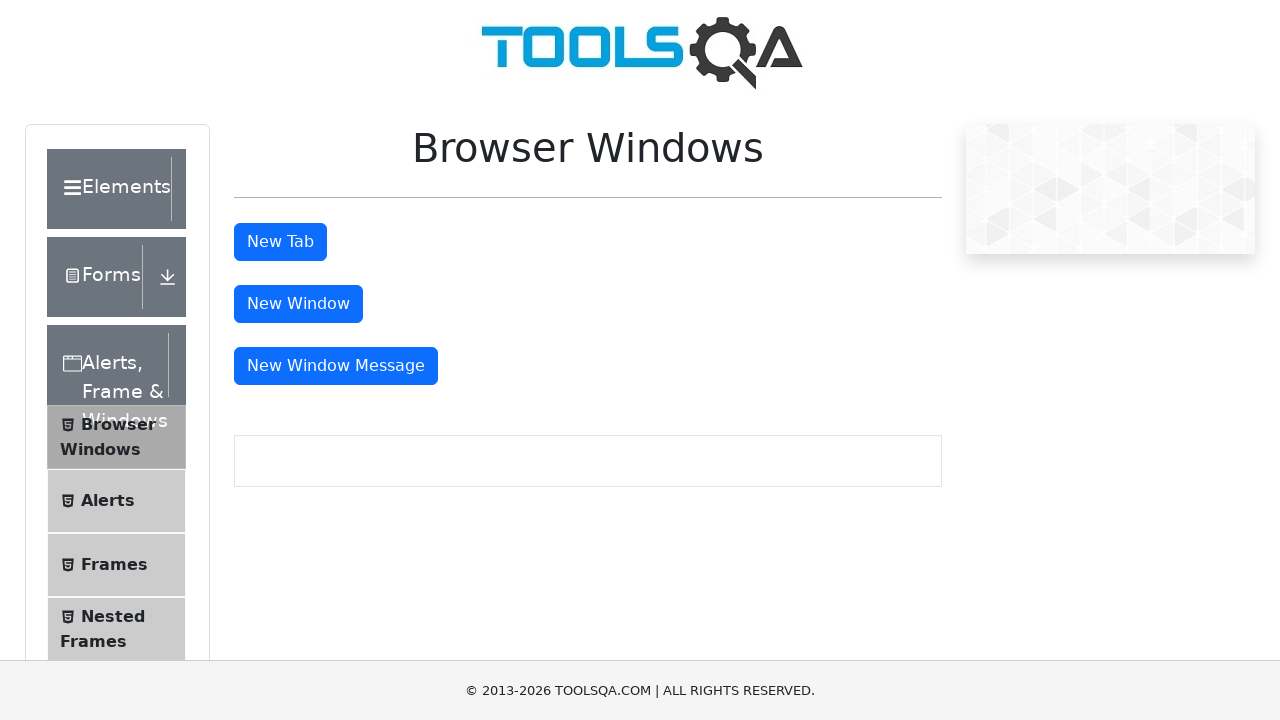

Clicked button to open new tab at (280, 242) on #tabButton
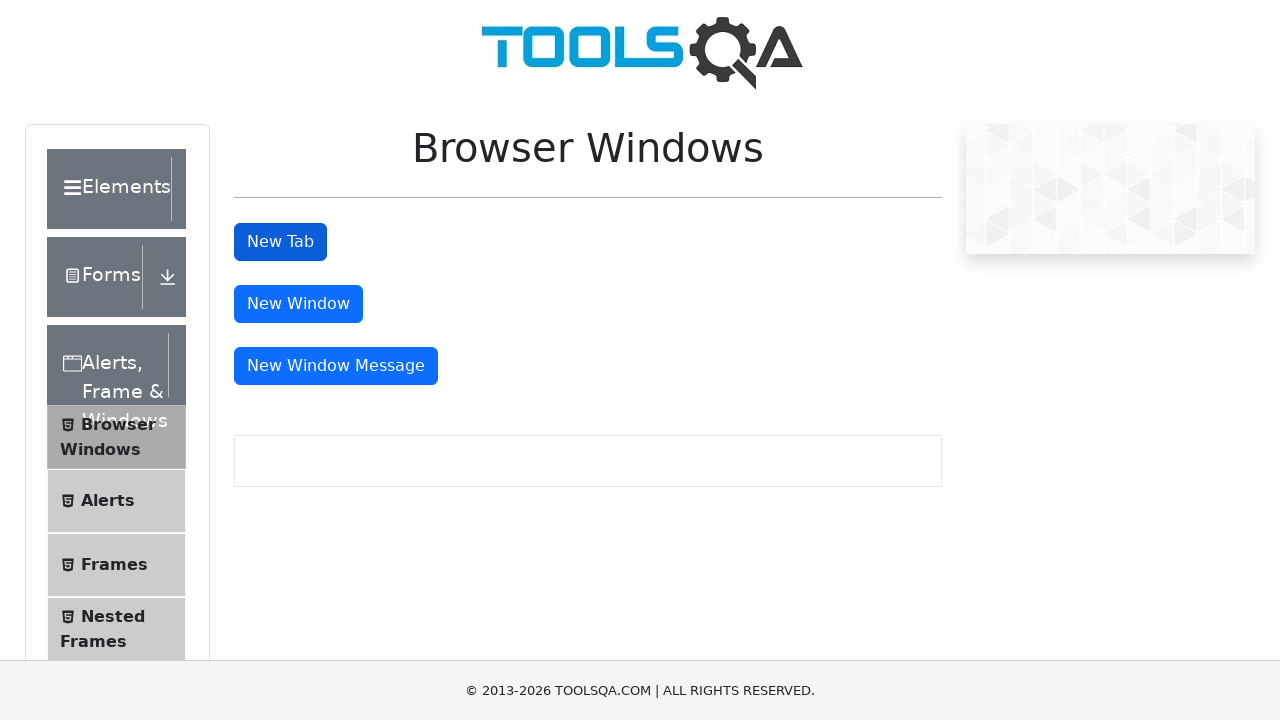

New tab opened and captured
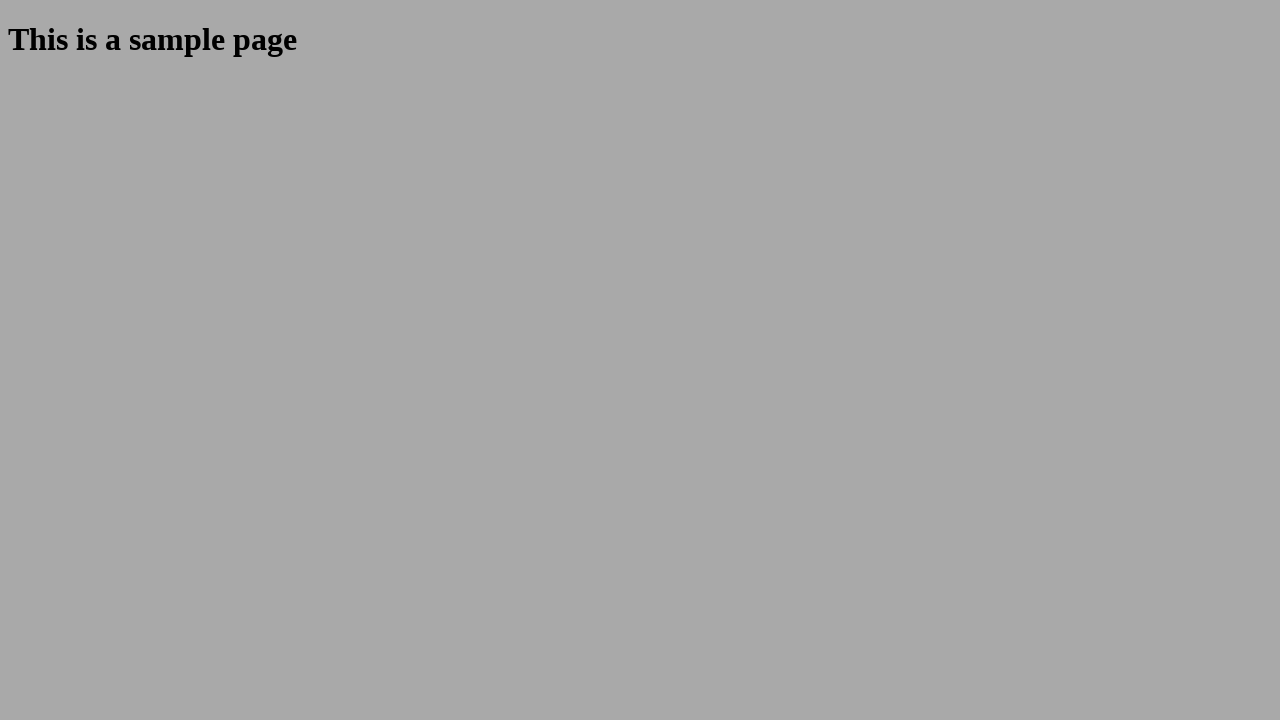

New tab page loaded completely
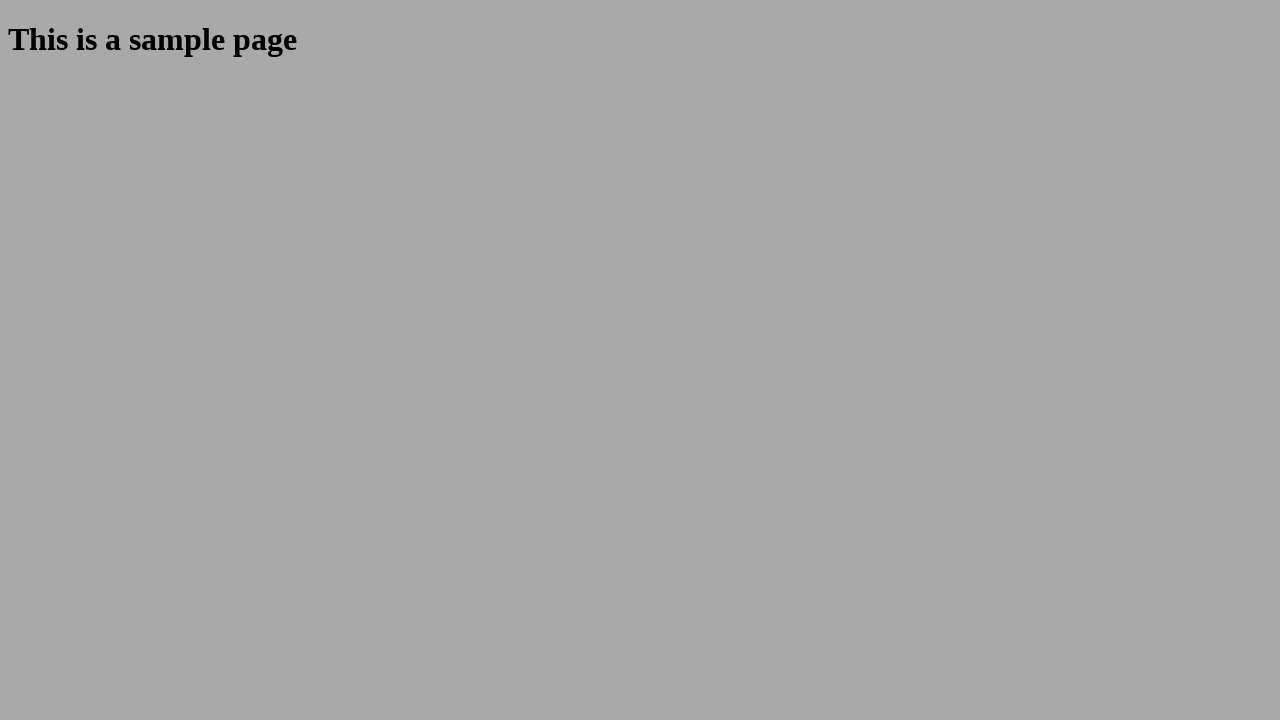

Retrieved text from new tab: This is a sample page
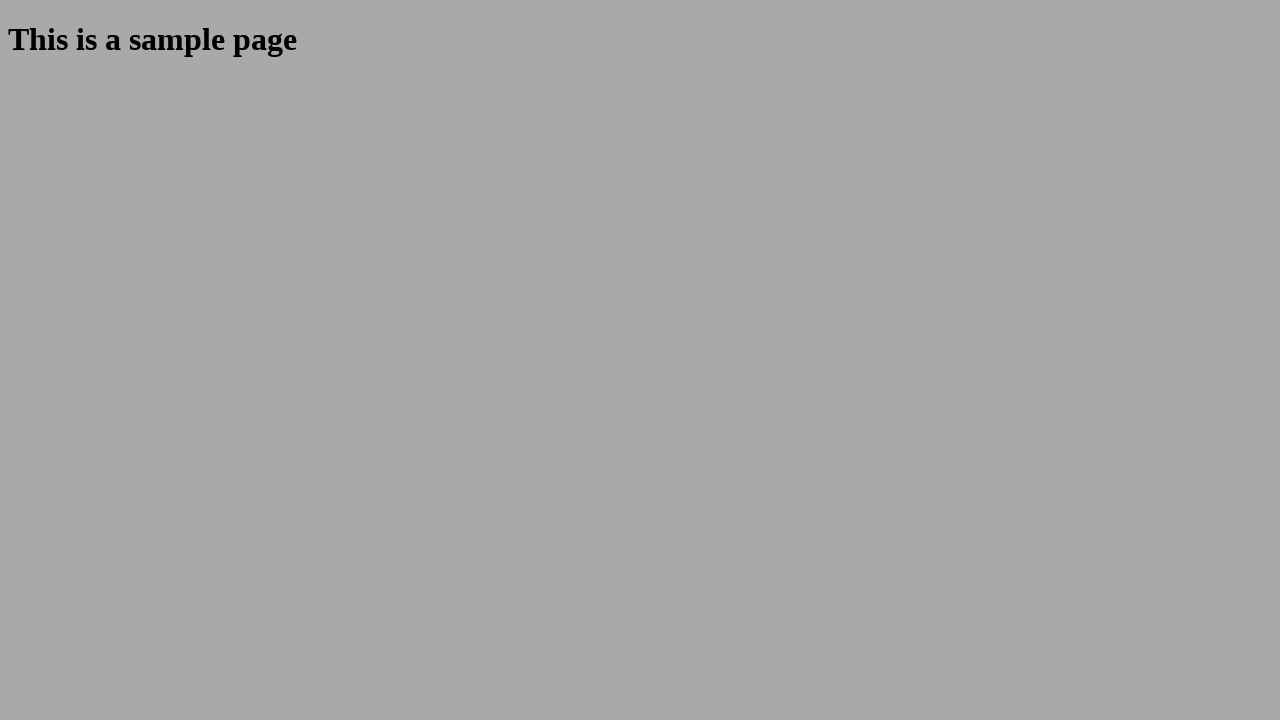

Printed retrieved text from new tab
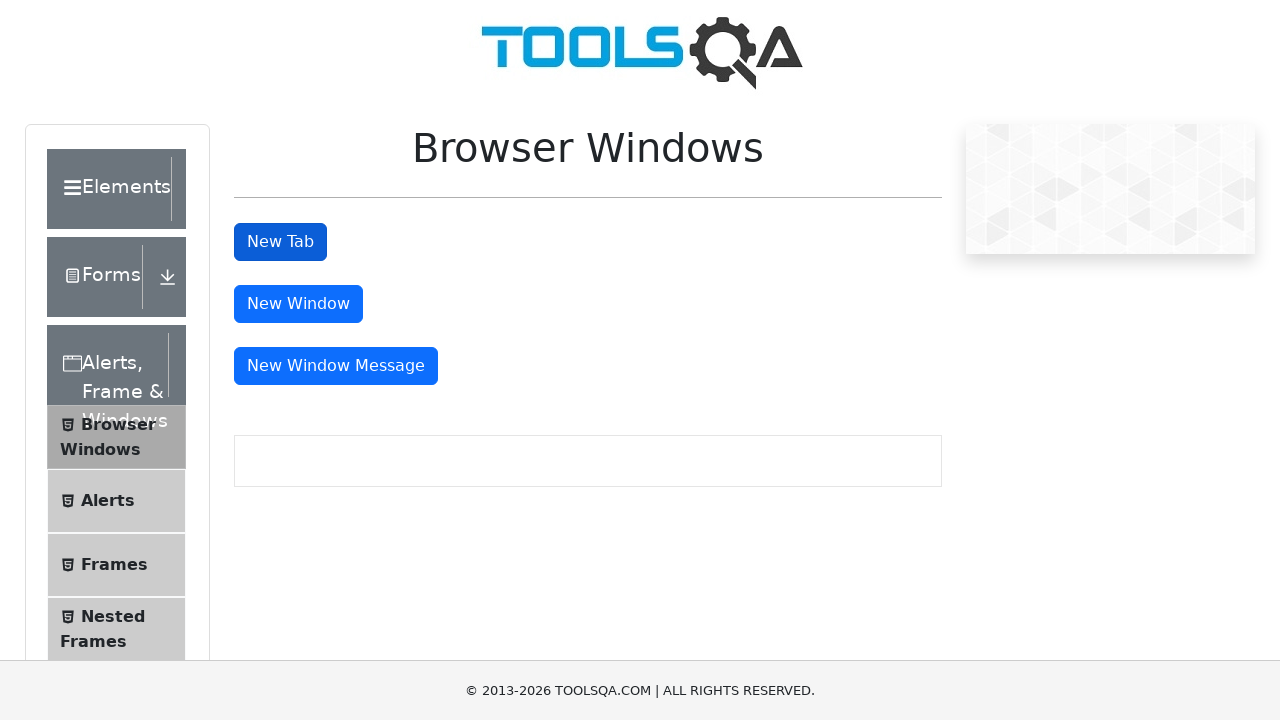

Closed new tab, back to original tab
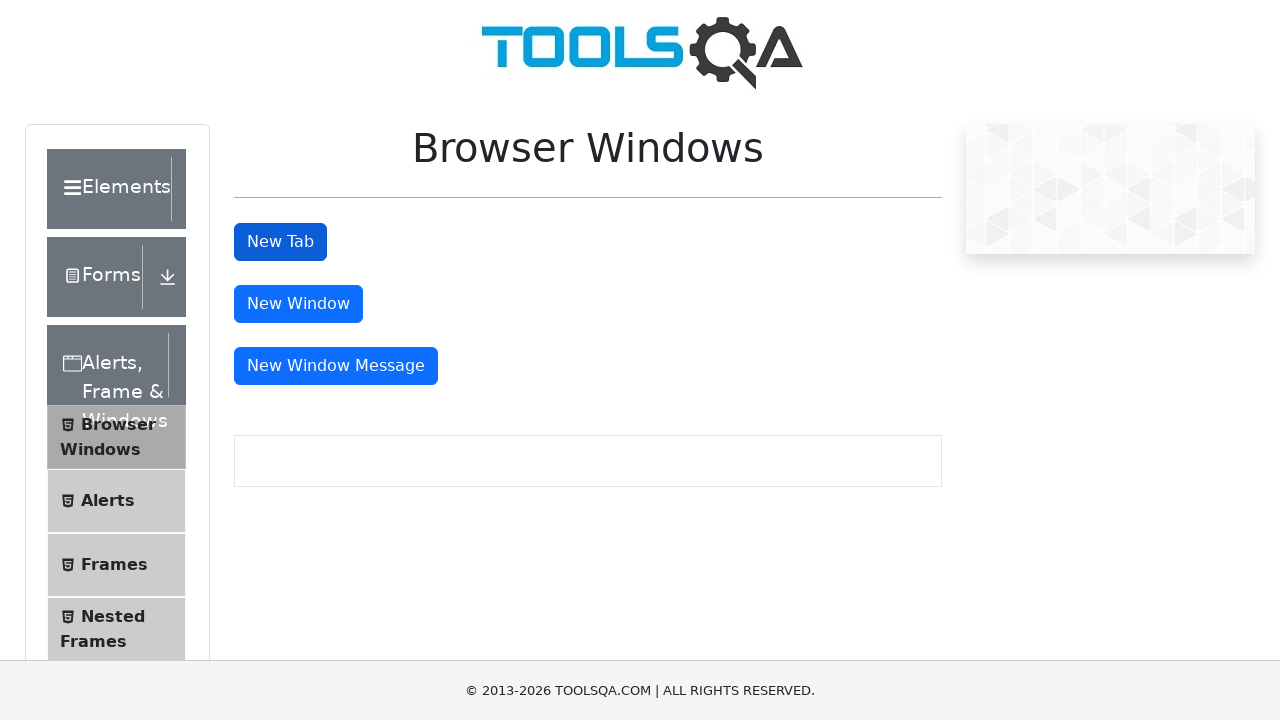

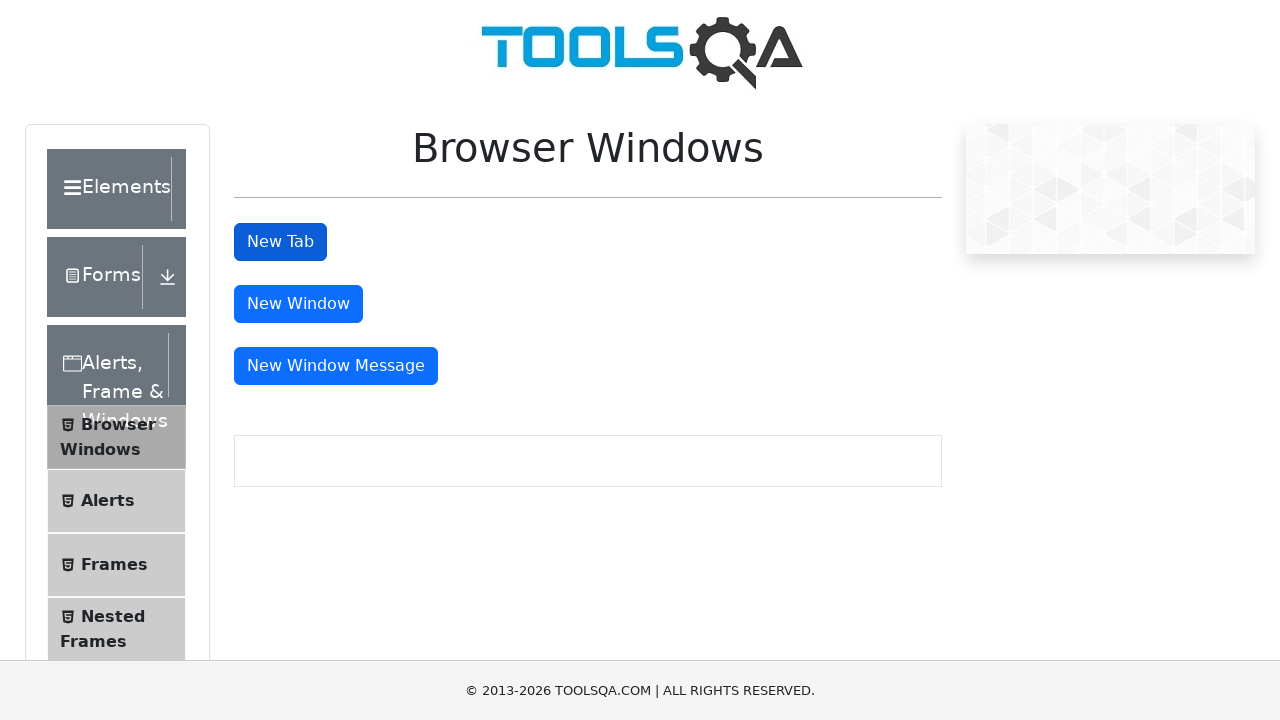